Tests accepting a JavaScript alert by clicking a button and accepting the alert

Starting URL: https://demoqa.com/alerts

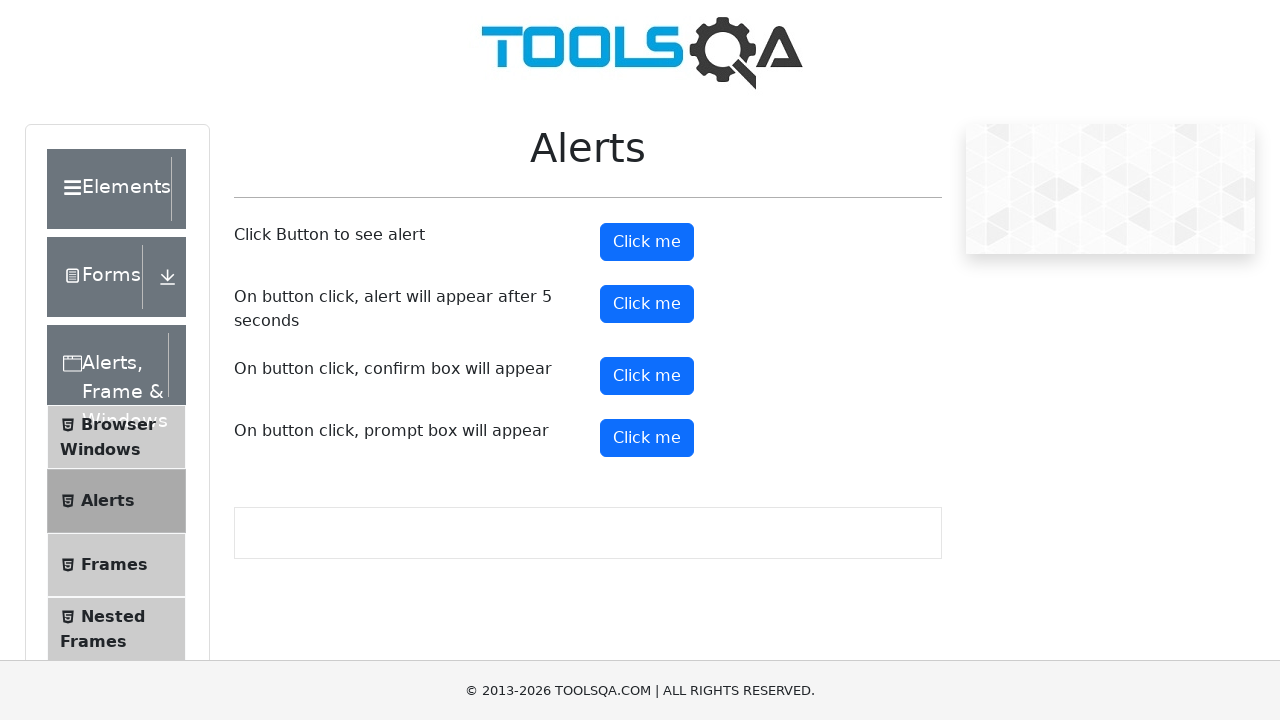

Clicked button to trigger alert at (647, 242) on xpath=//div[@class='row']/child::div[2]/child::button
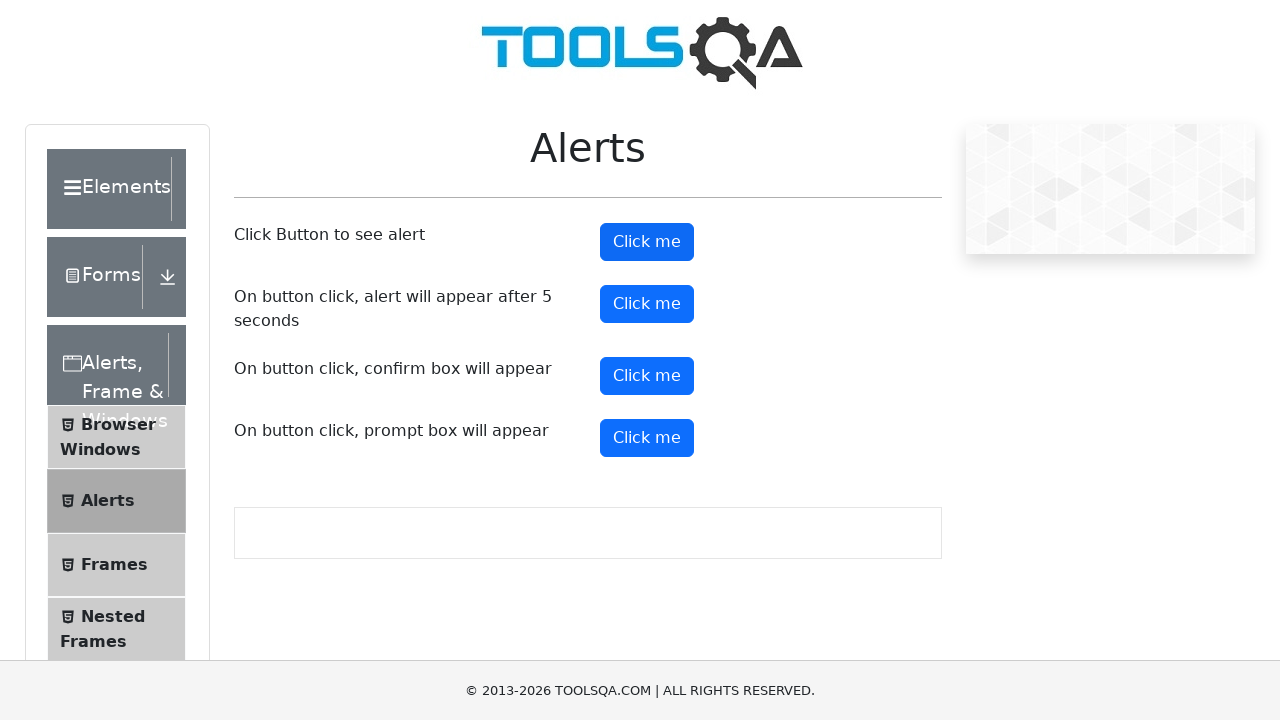

Set up dialog handler to accept alert
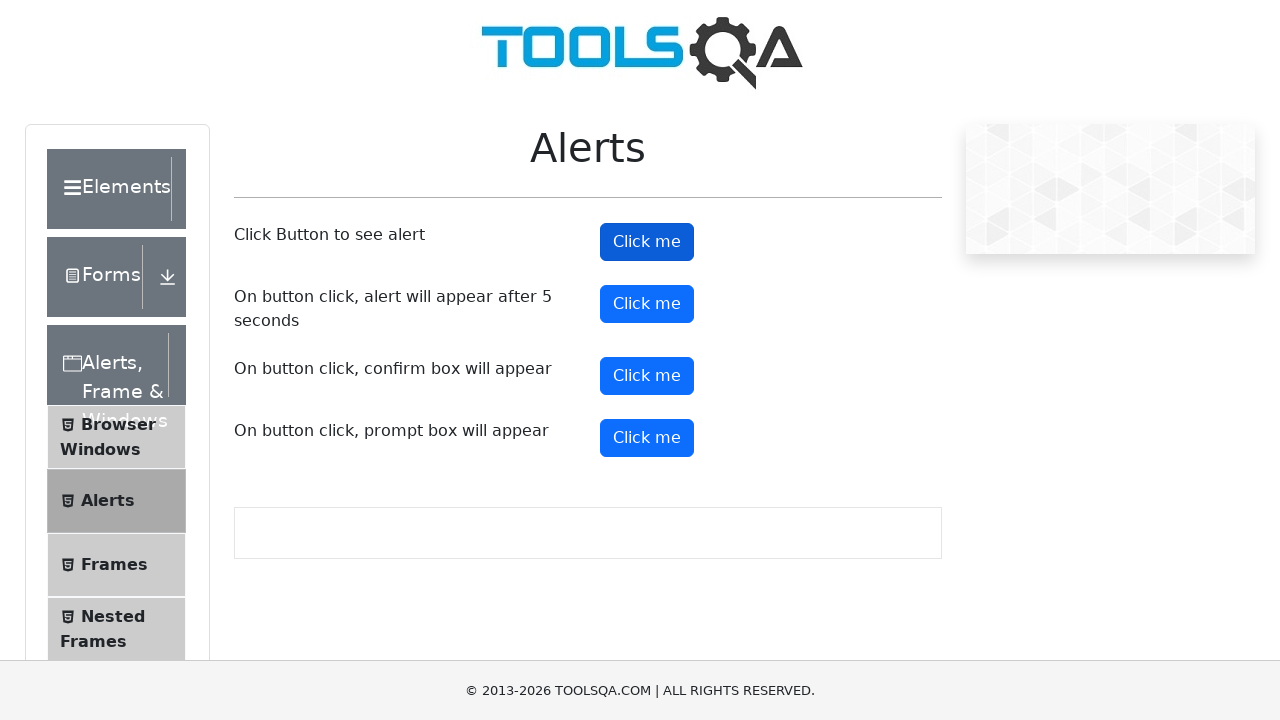

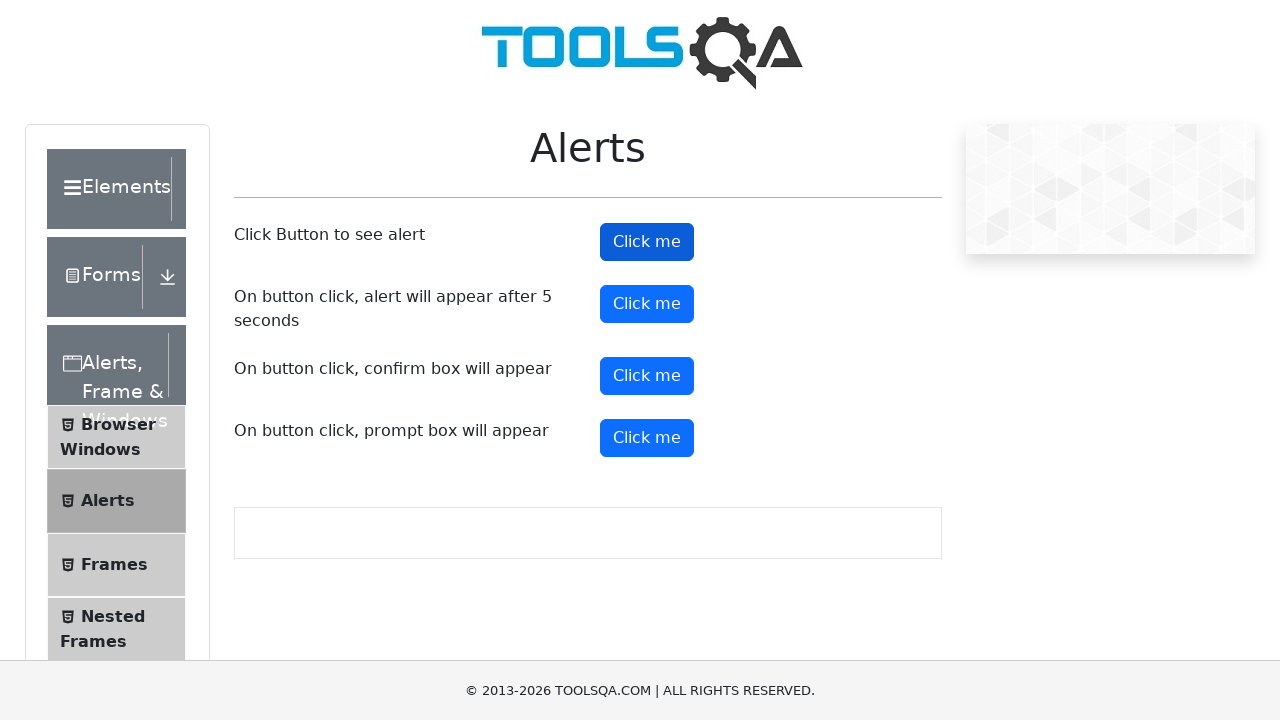